Tests that an error message is displayed when attempting to login without entering a username

Starting URL: https://www.saucedemo.com

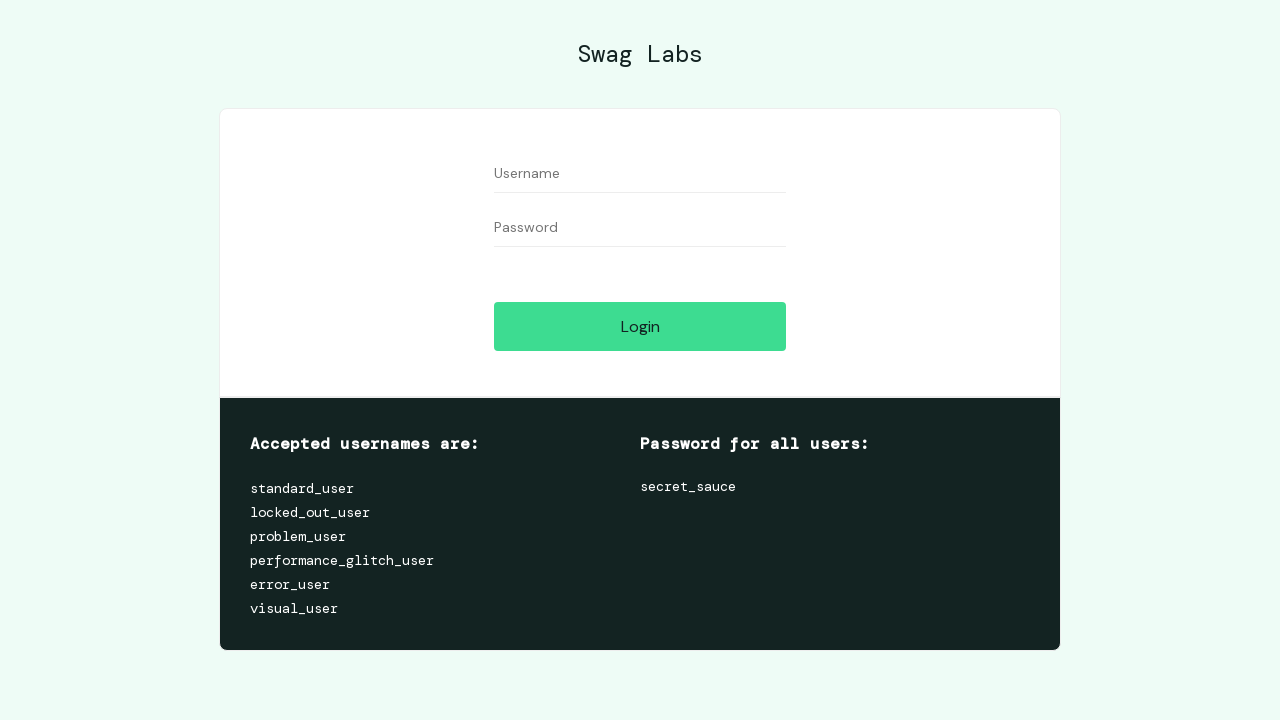

Navigated to Sauce Demo login page
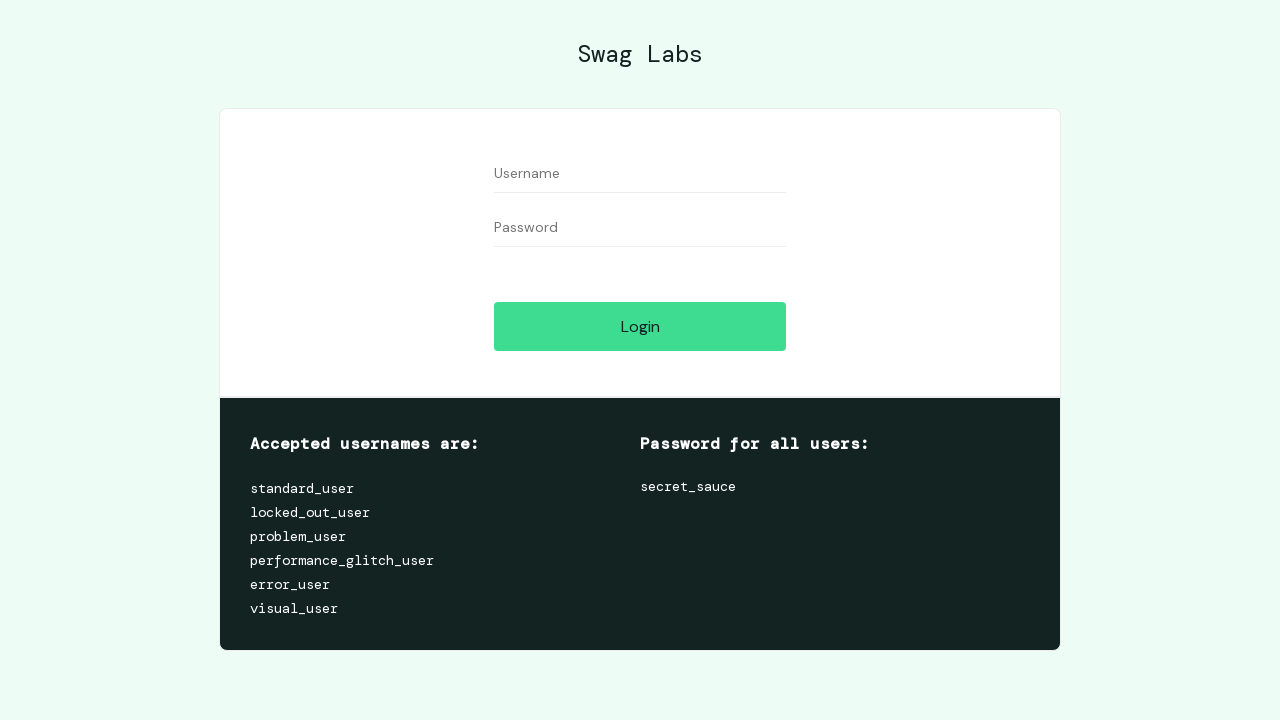

Clicked login button without entering username or password at (640, 326) on #login-button
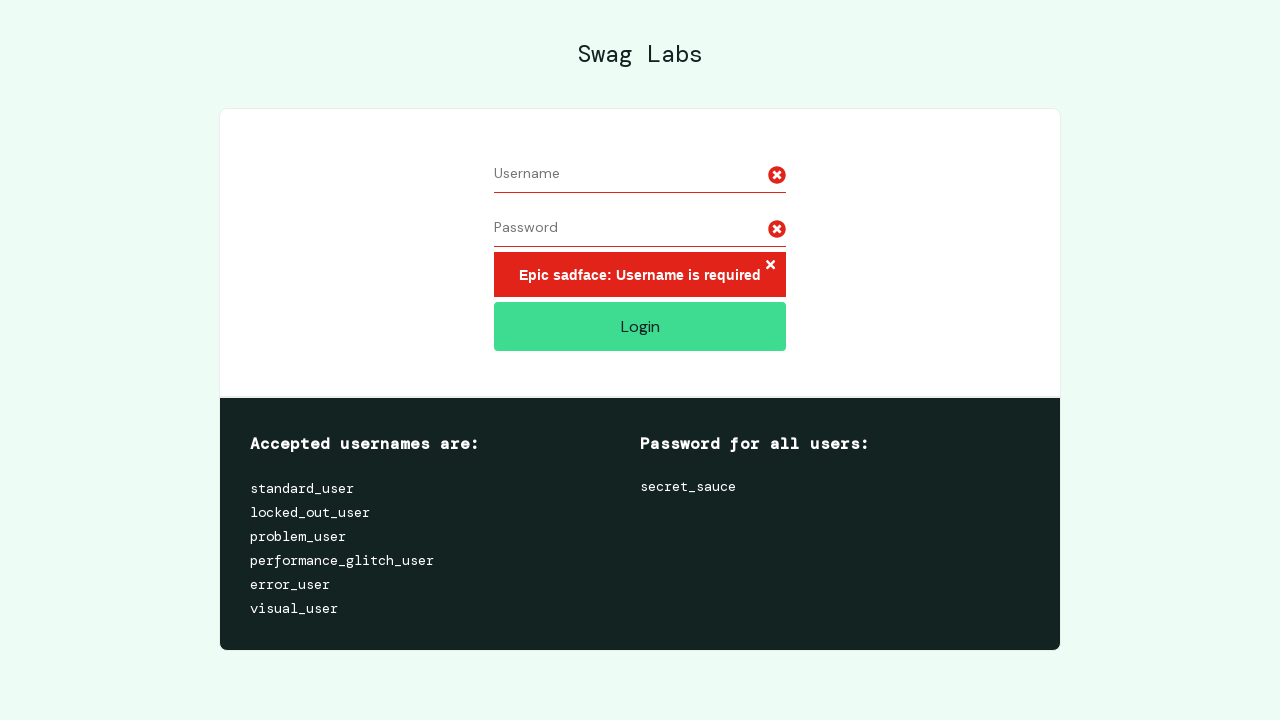

Retrieved error message: 'Epic sadface: Username is required'
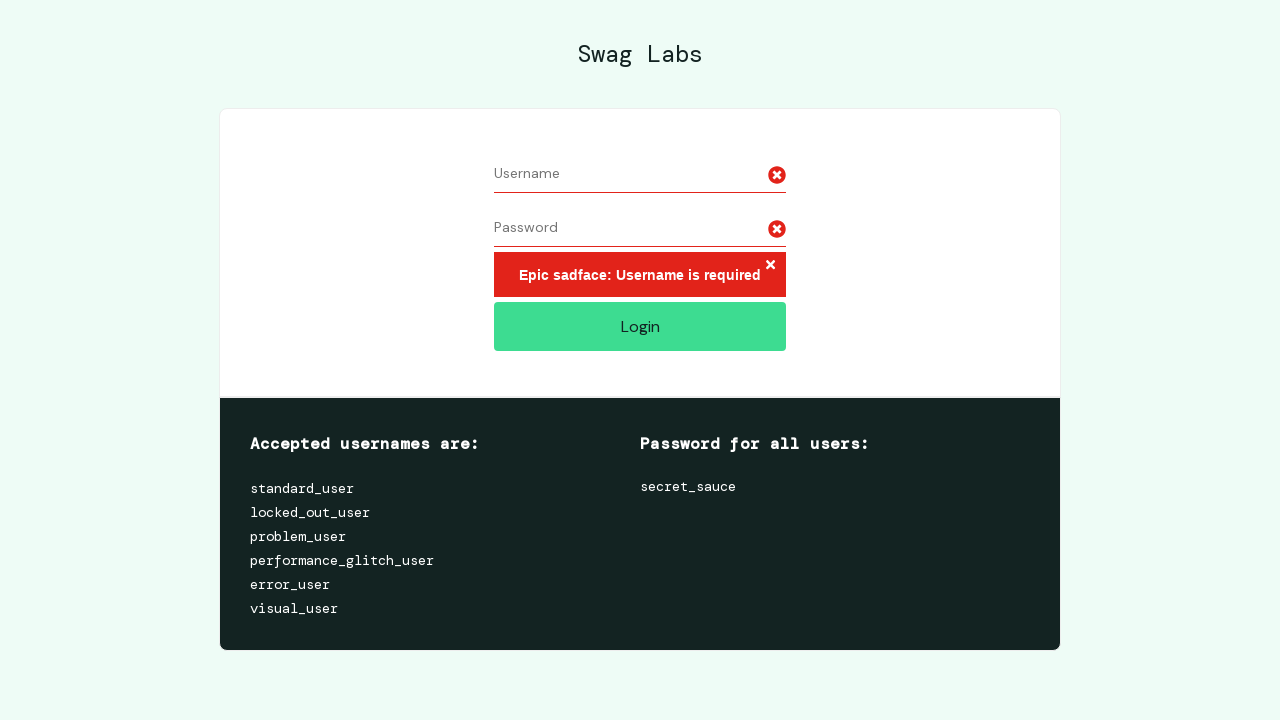

Verified that error message 'Epic sadface: Username is required' is displayed
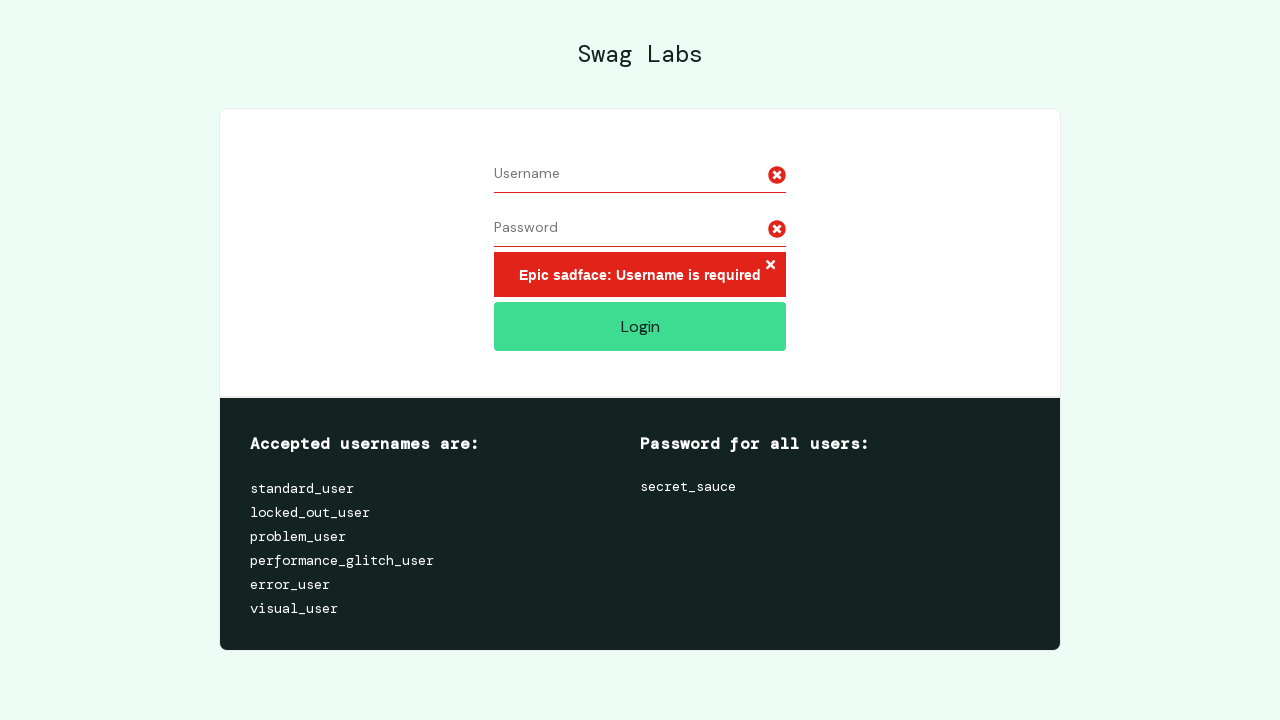

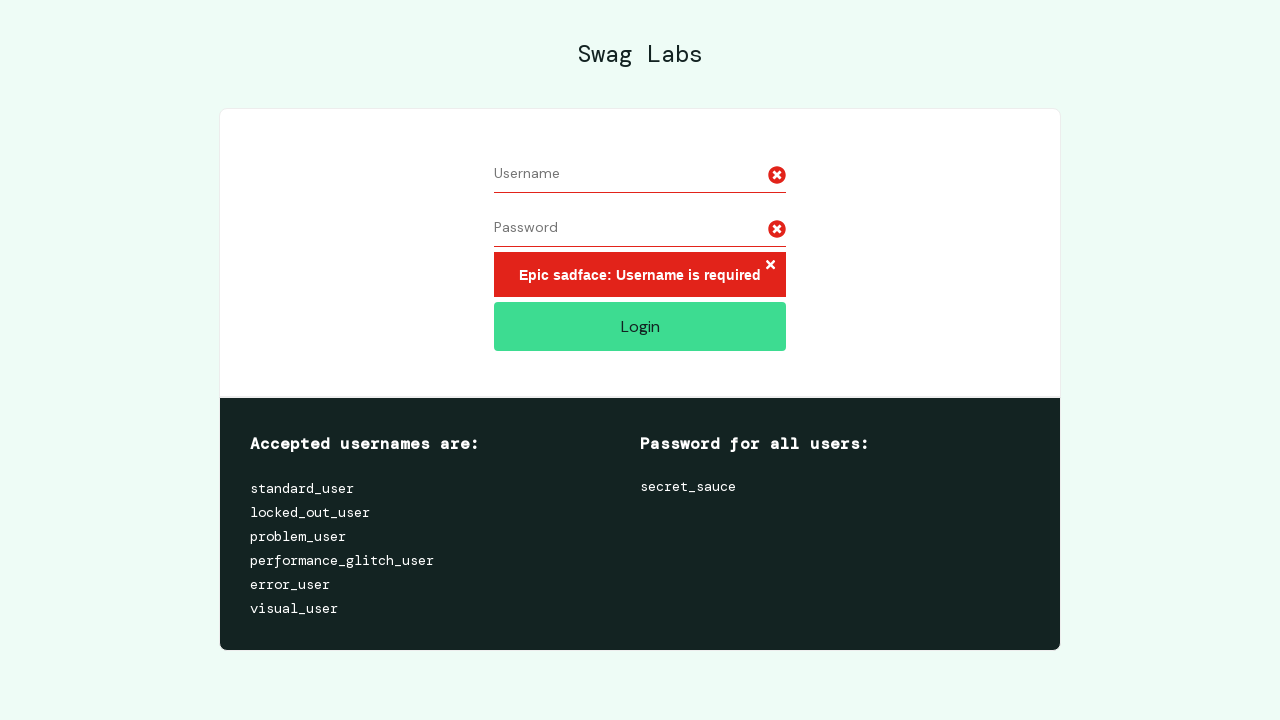